Tests A/B test opt-out by first visiting the main page, adding an opt-out cookie, then navigating to the A/B test page and verifying it shows "No A/B Test" content.

Starting URL: http://the-internet.herokuapp.com

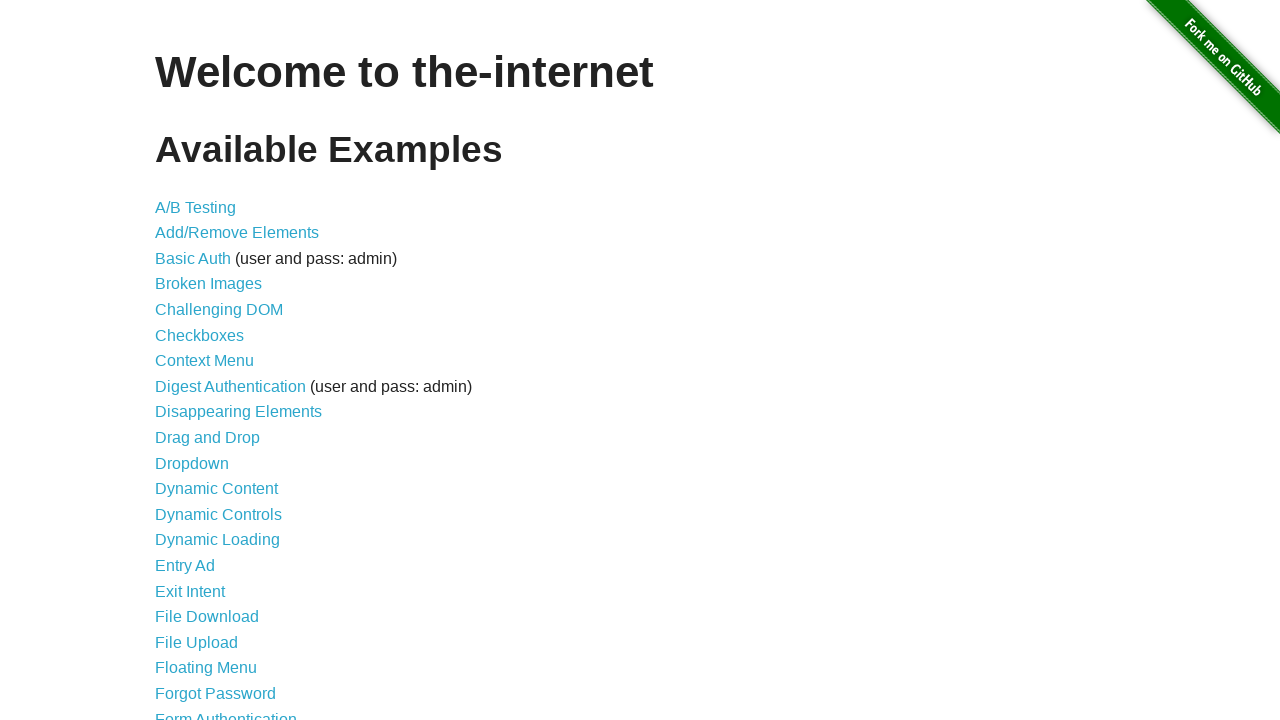

Added optimizelyOptOut cookie to opt out of A/B test
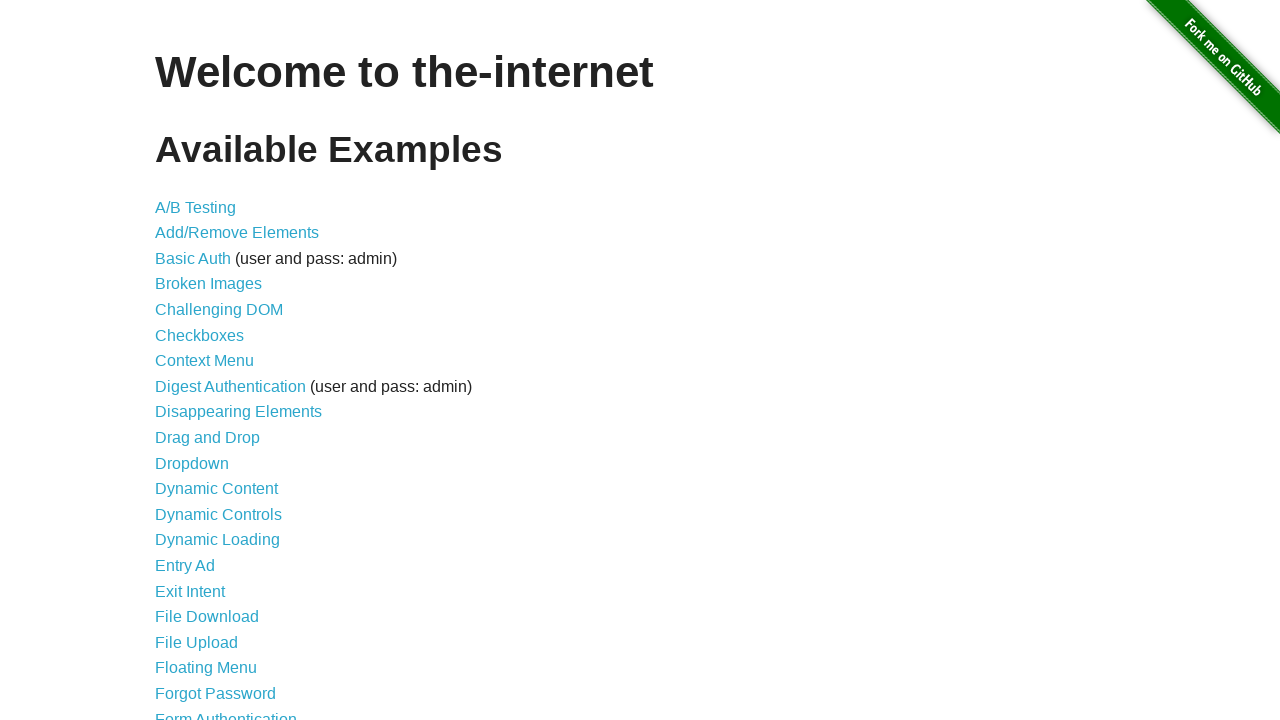

Navigated to A/B test page
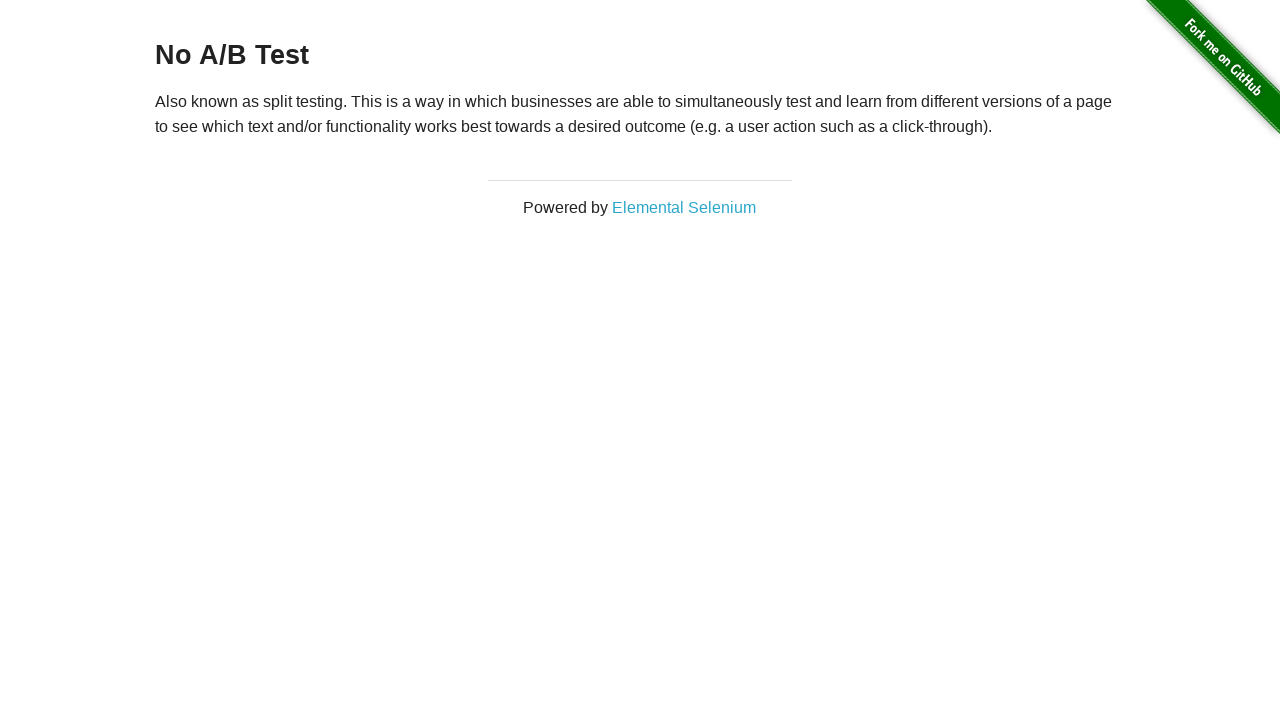

A/B test page heading element loaded
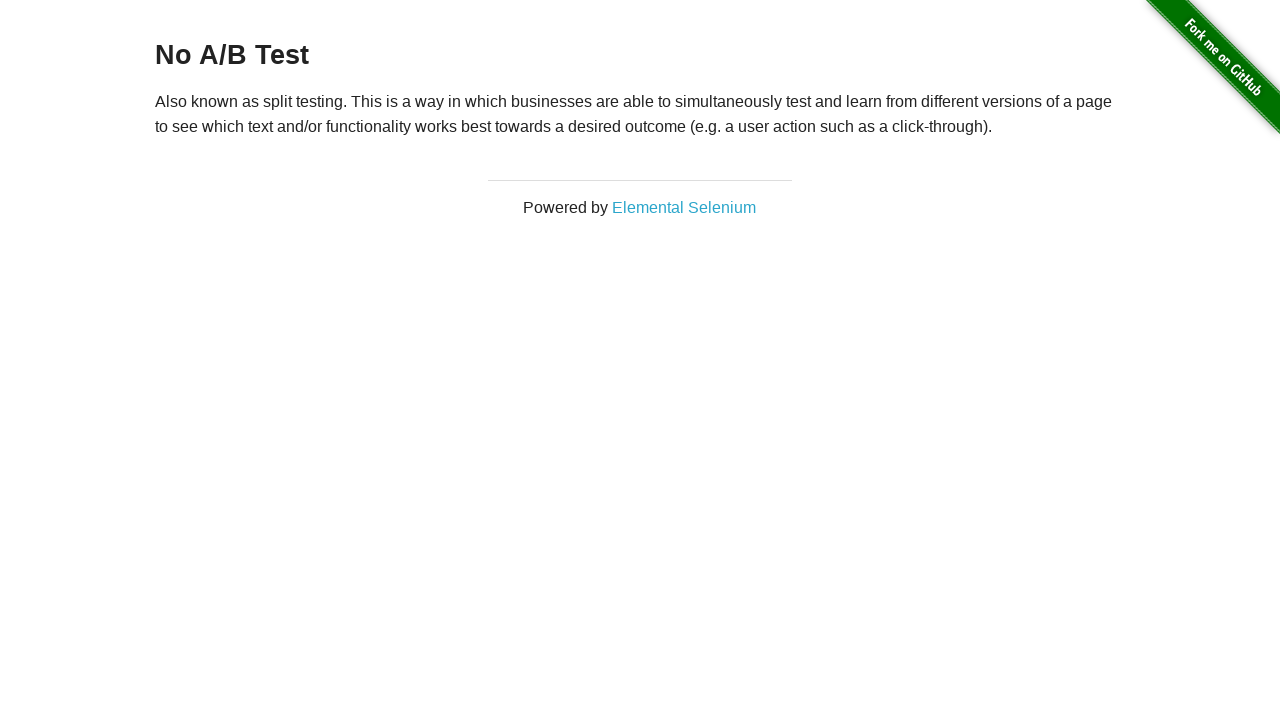

Retrieved heading text: 'No A/B Test'
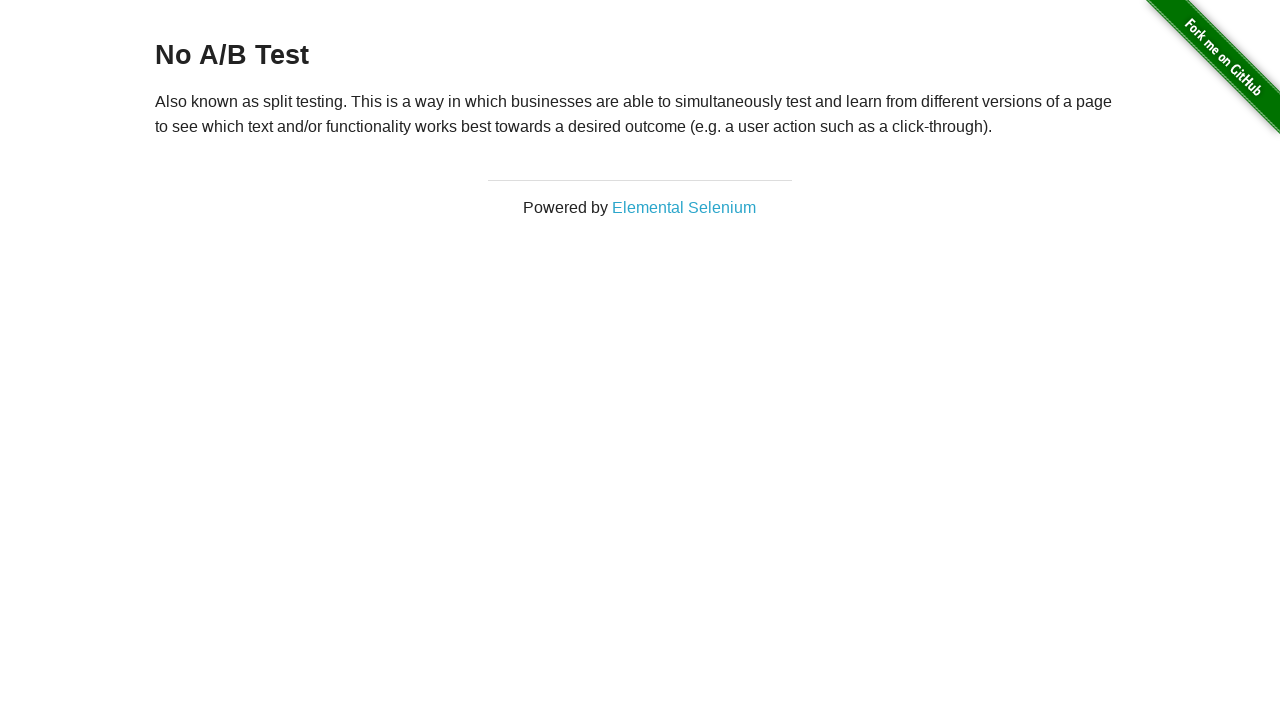

Verified heading starts with 'No A/B Test' - opt-out successful
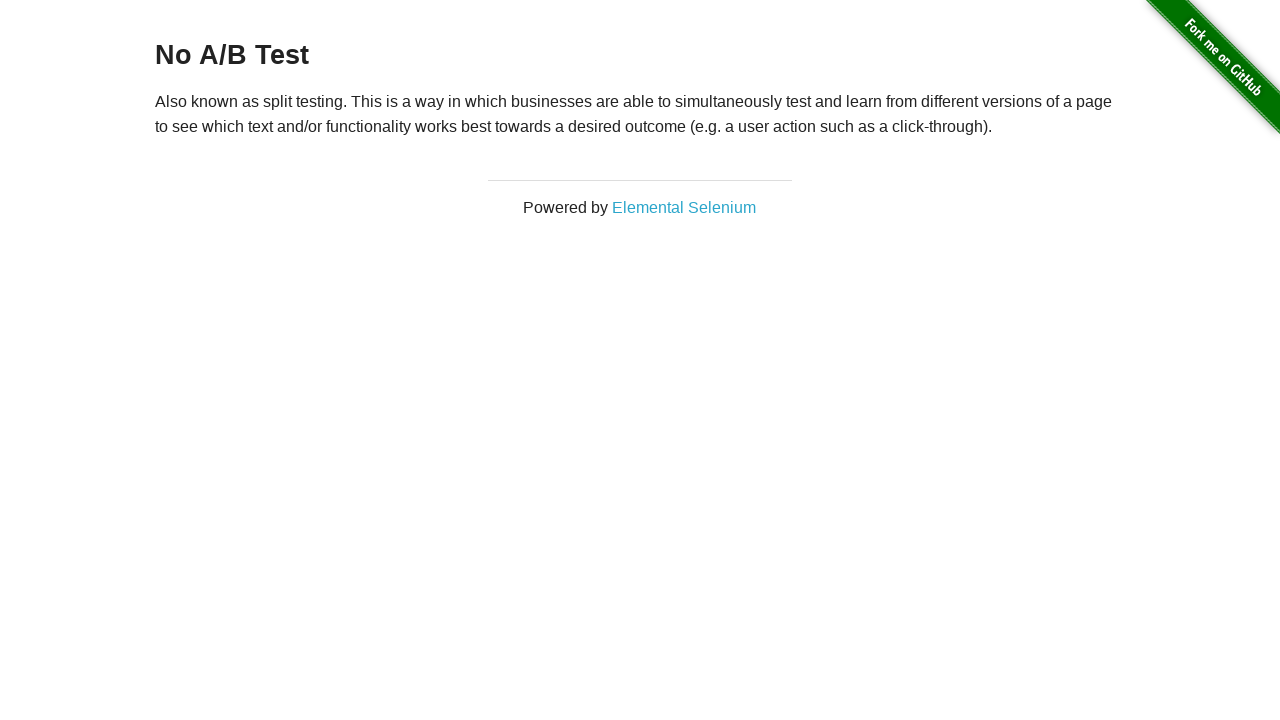

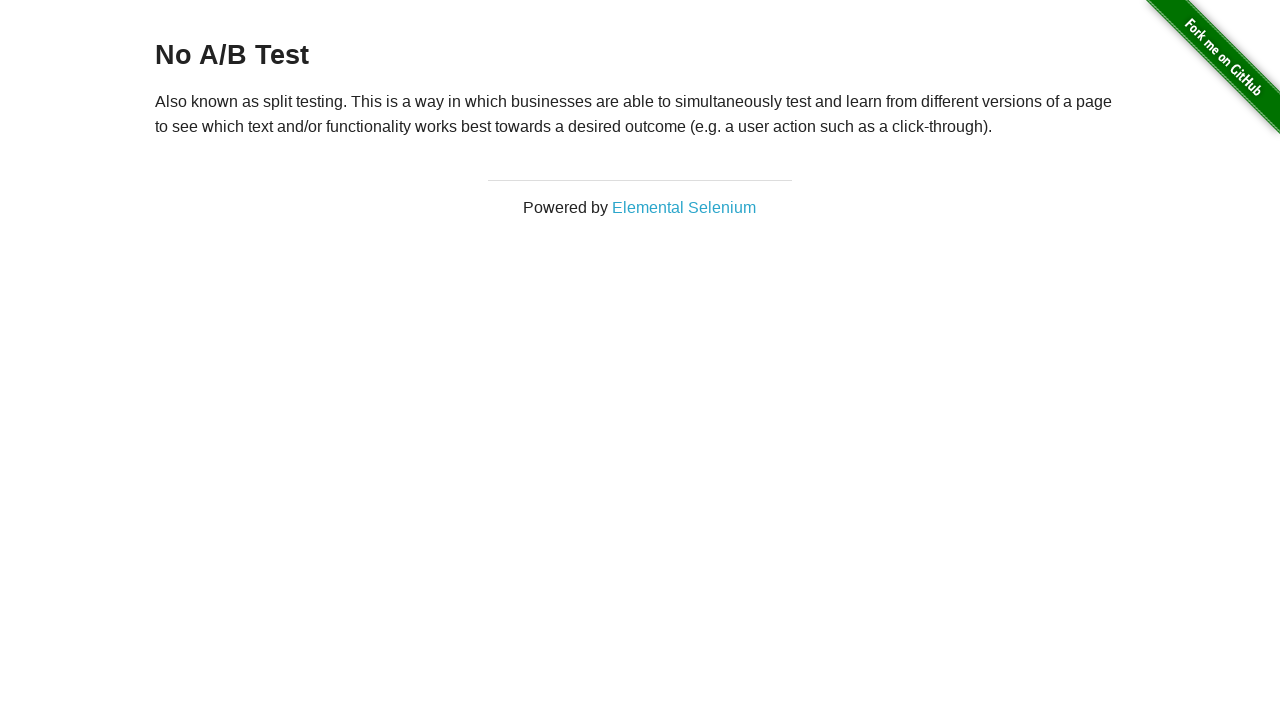